Tests checkbox functionality by toggling checkboxes on and off and verifying their checked state.

Starting URL: https://the-internet.herokuapp.com/checkboxes

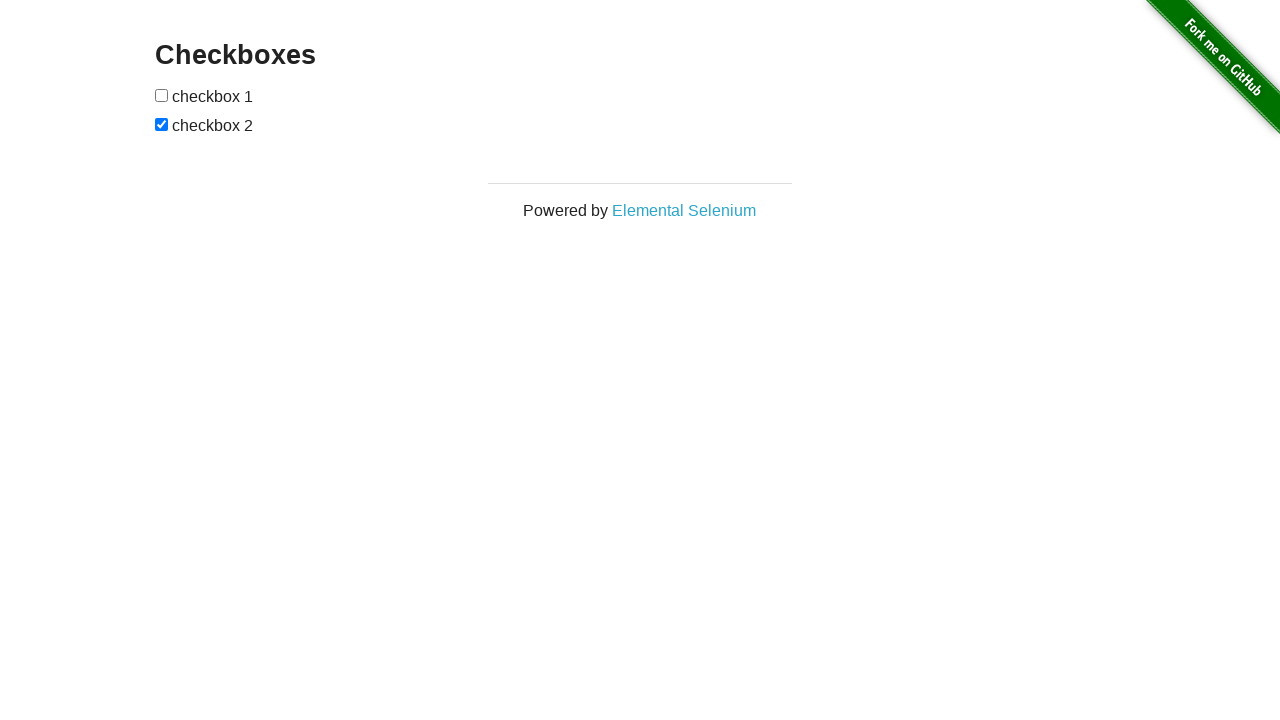

Waited for checkbox page title to load
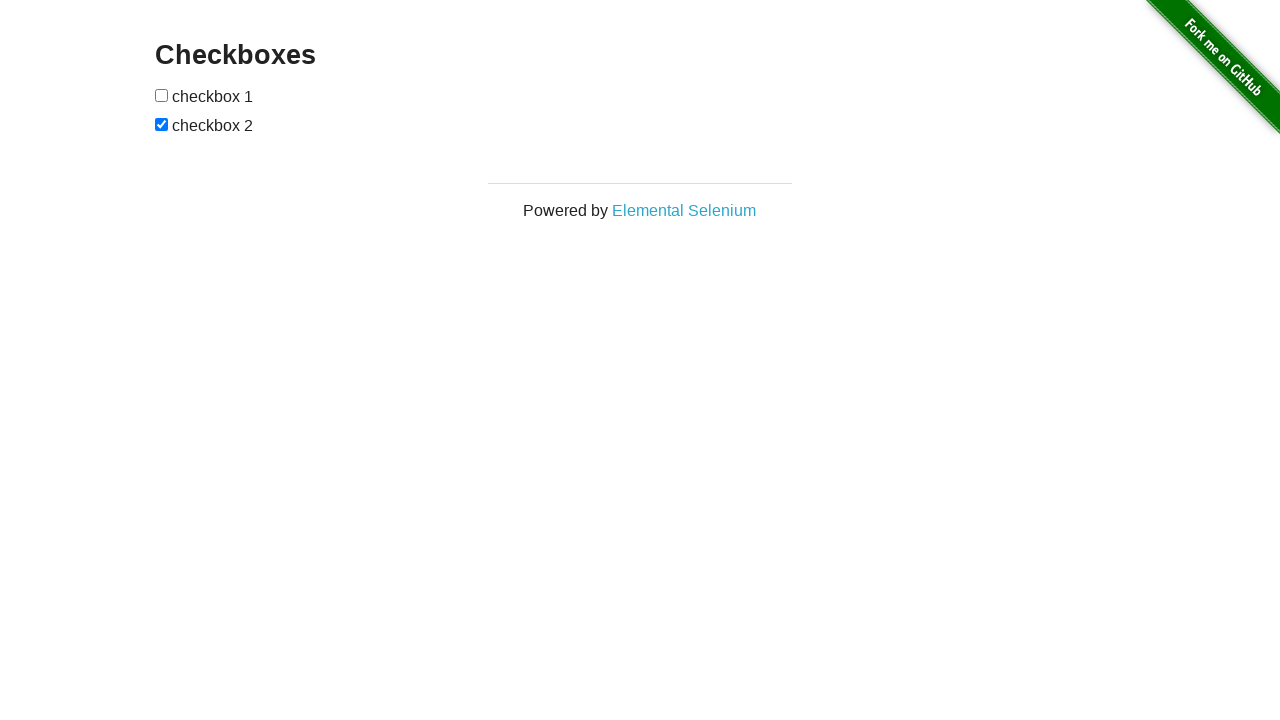

Retrieved all checkboxes from the form
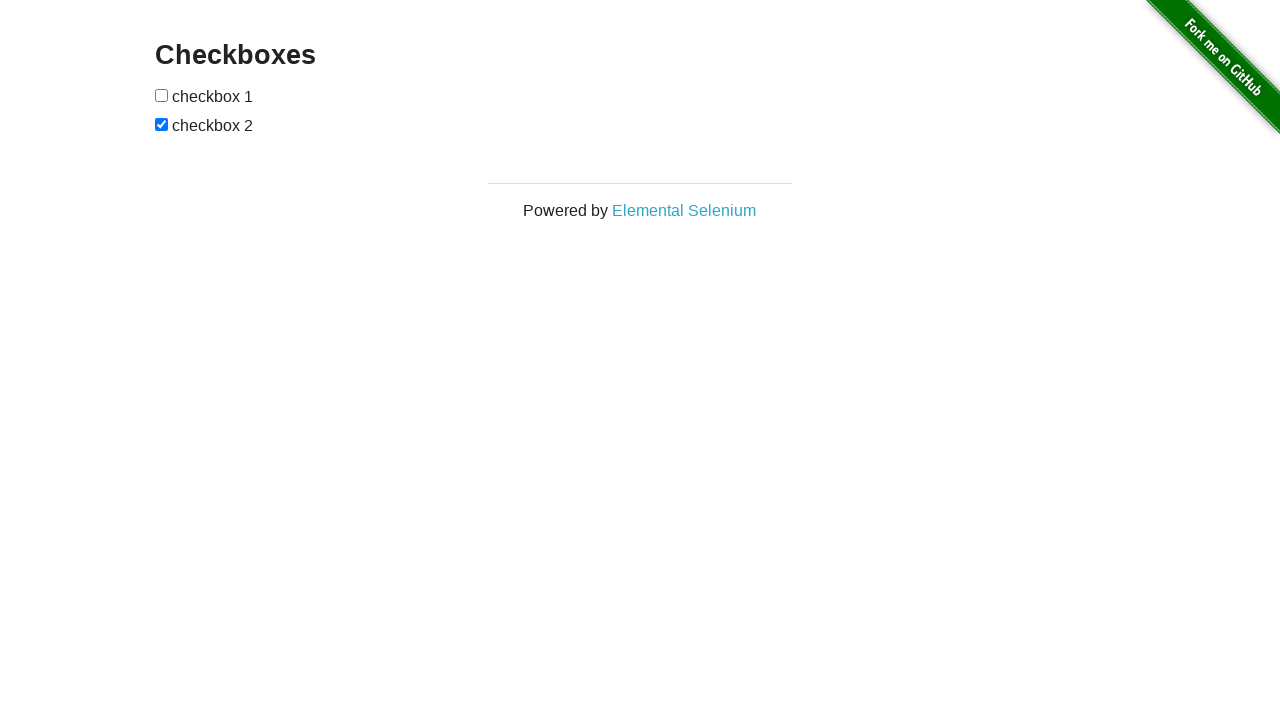

Identified first and second checkbox elements
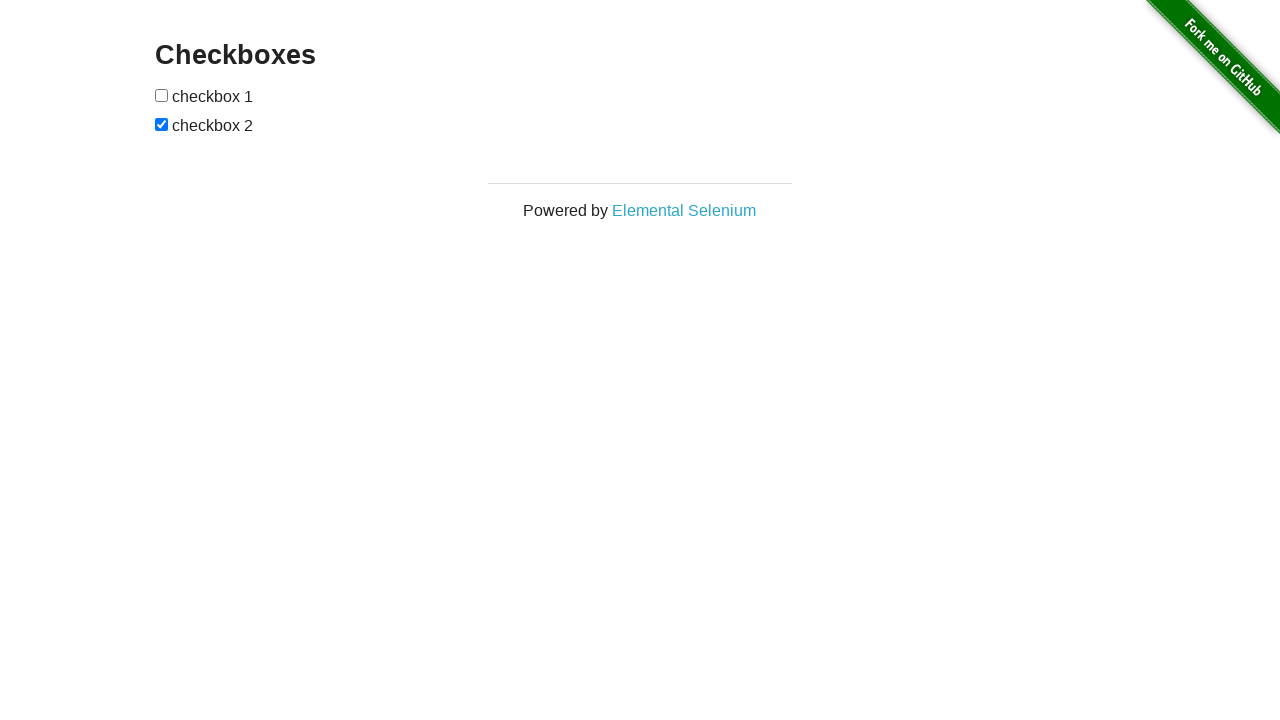

Verified checkbox one is initially unchecked
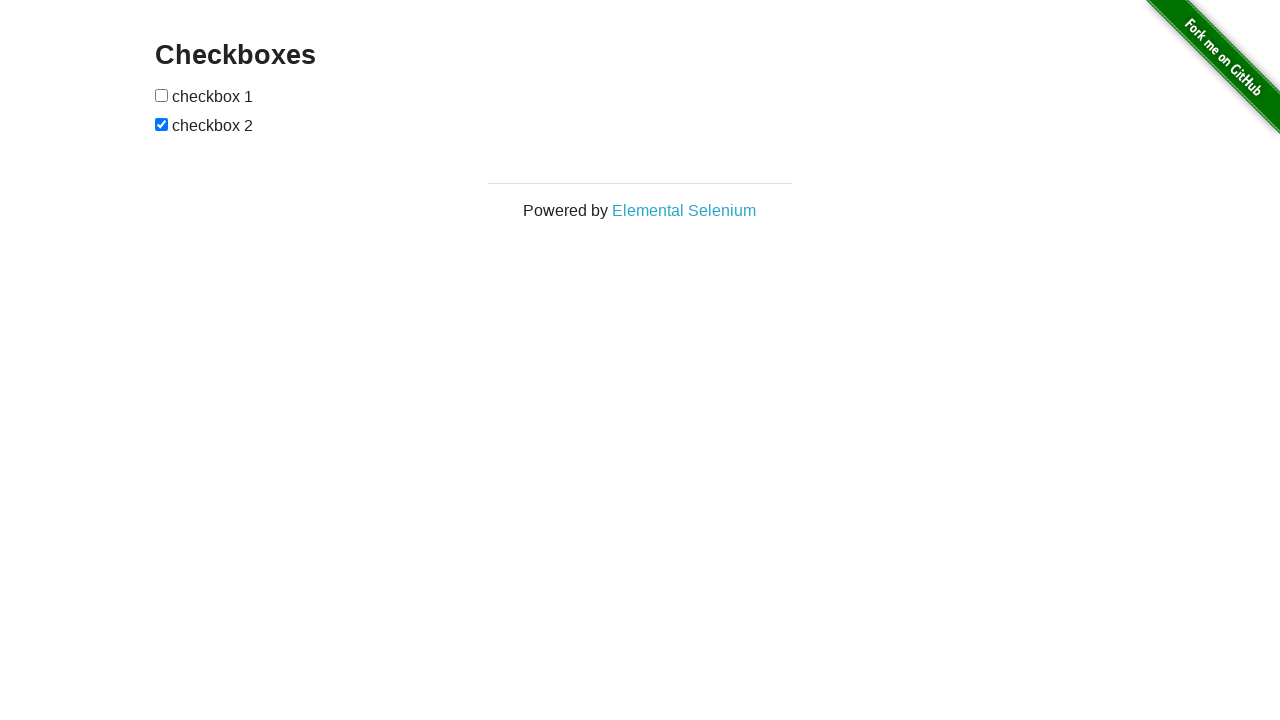

Verified checkbox two is initially checked
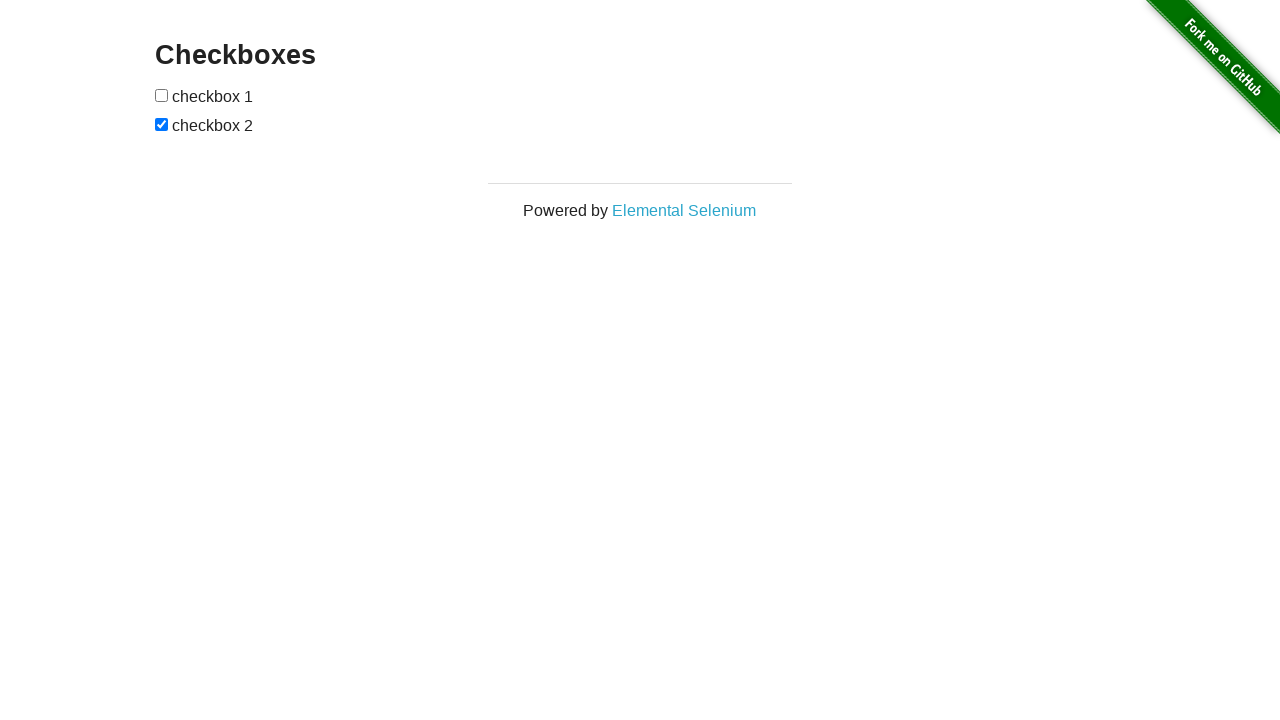

Clicked checkbox one to check it at (162, 95) on xpath=//form[@id='checkboxes']/input >> nth=0
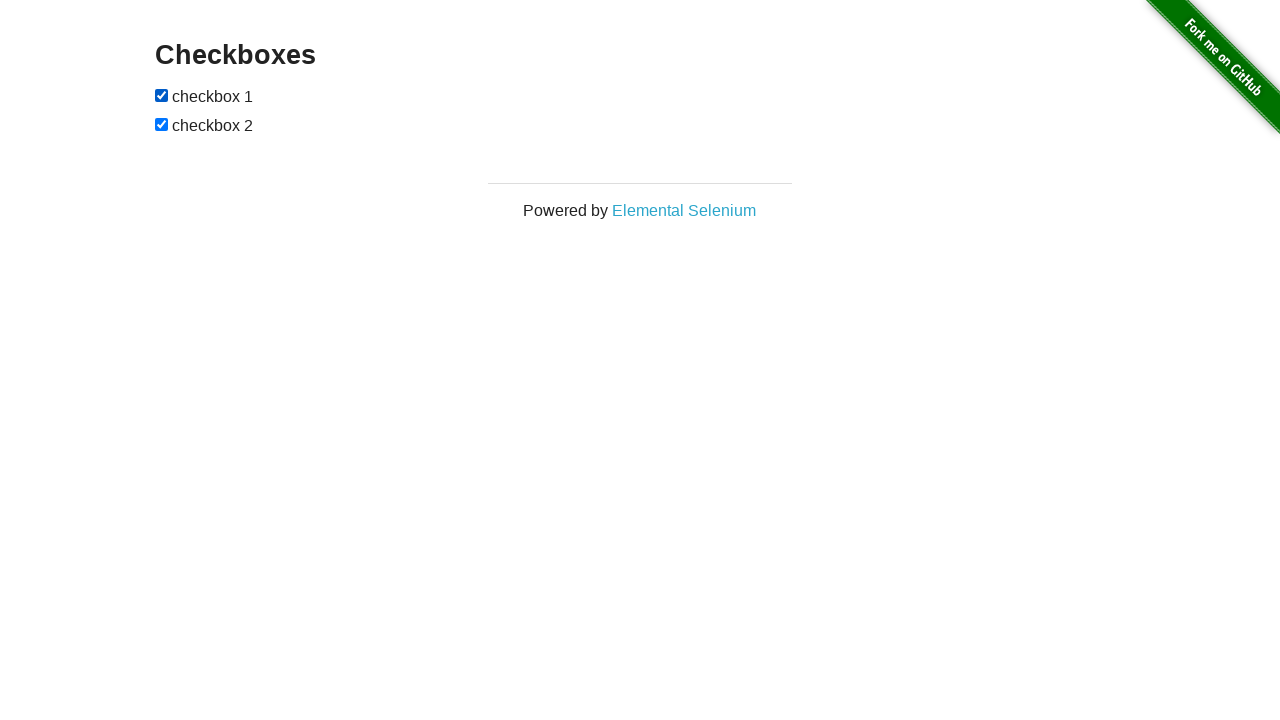

Verified checkbox one is now checked
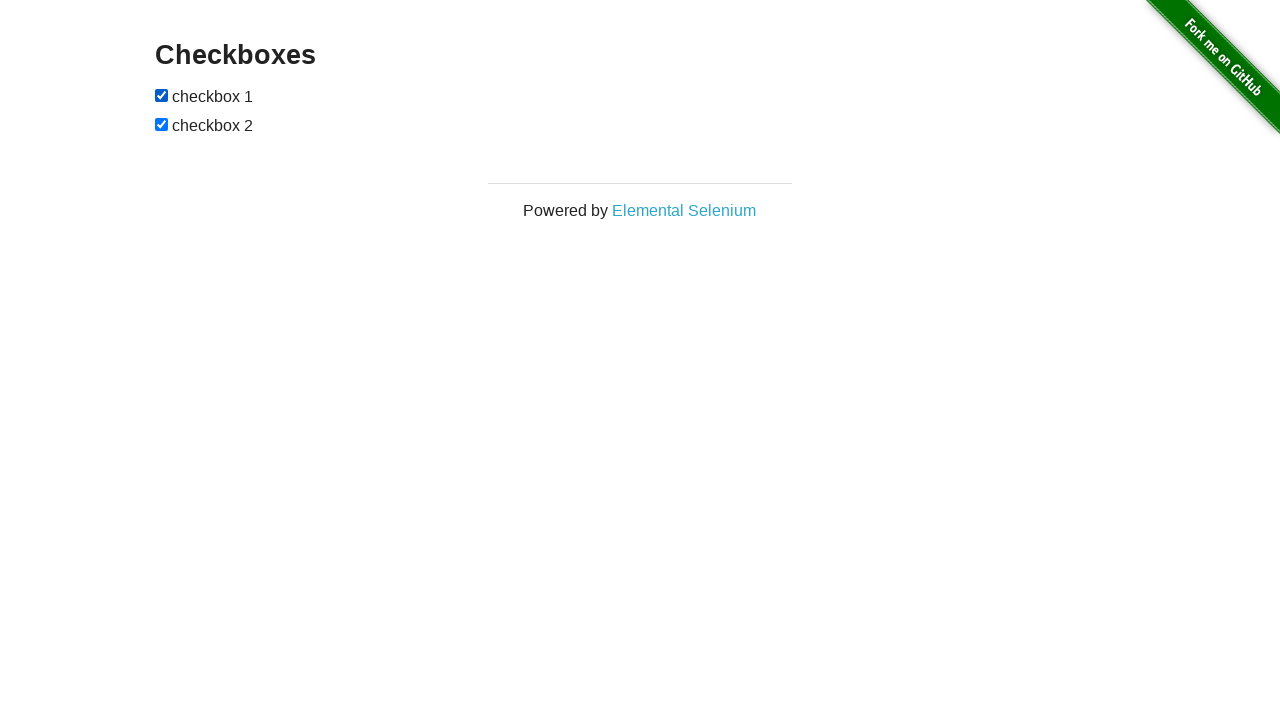

Clicked checkbox one again to uncheck it at (162, 95) on xpath=//form[@id='checkboxes']/input >> nth=0
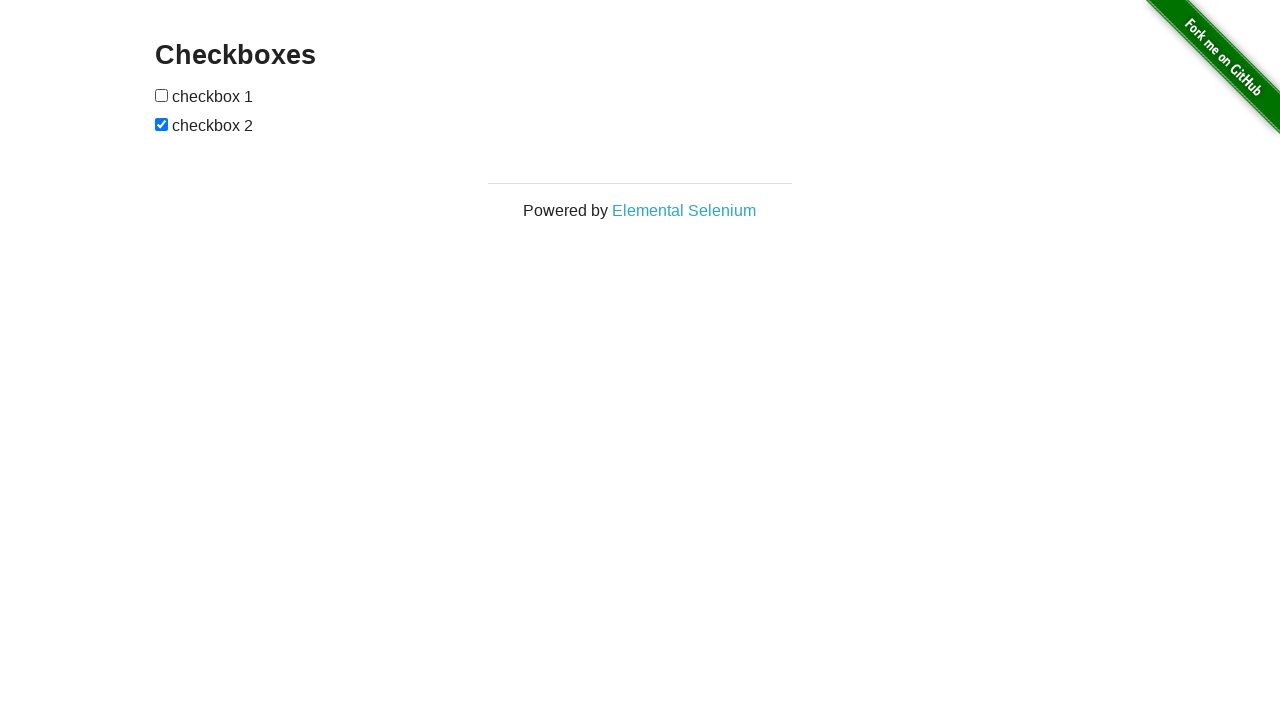

Verified checkbox one is now unchecked
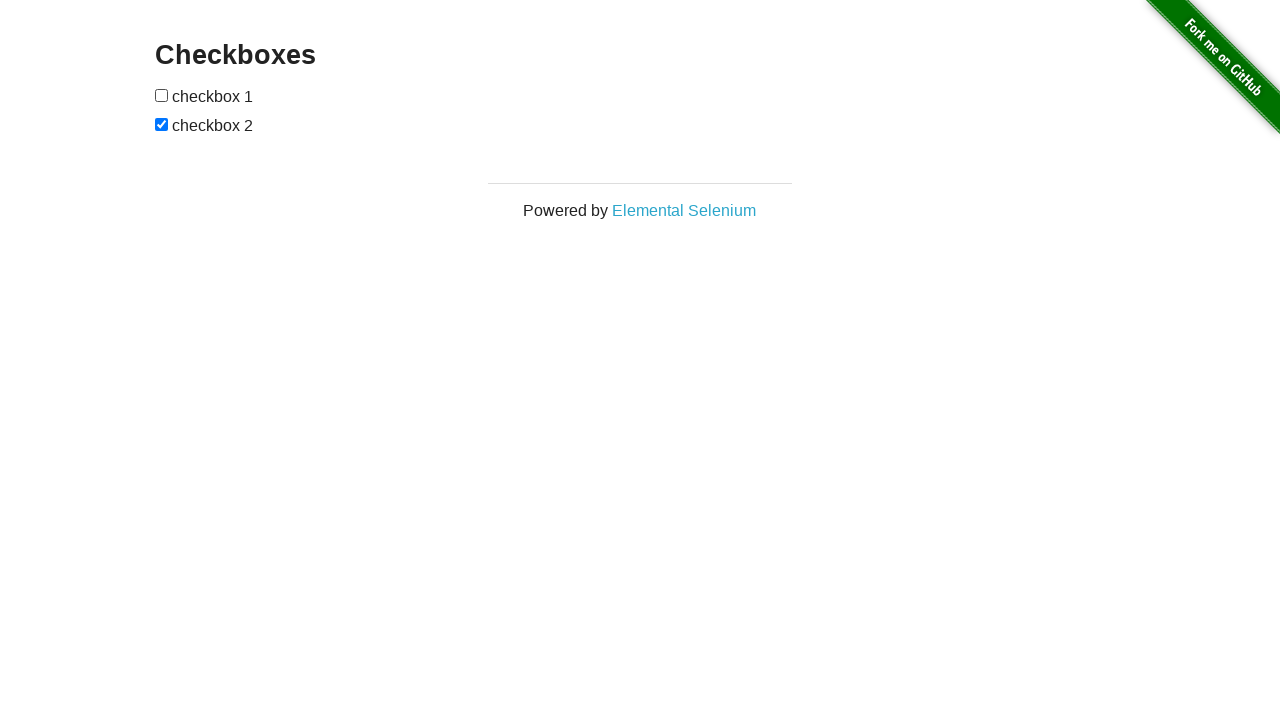

Clicked checkbox two to uncheck it at (162, 124) on xpath=//form[@id='checkboxes']/input >> nth=1
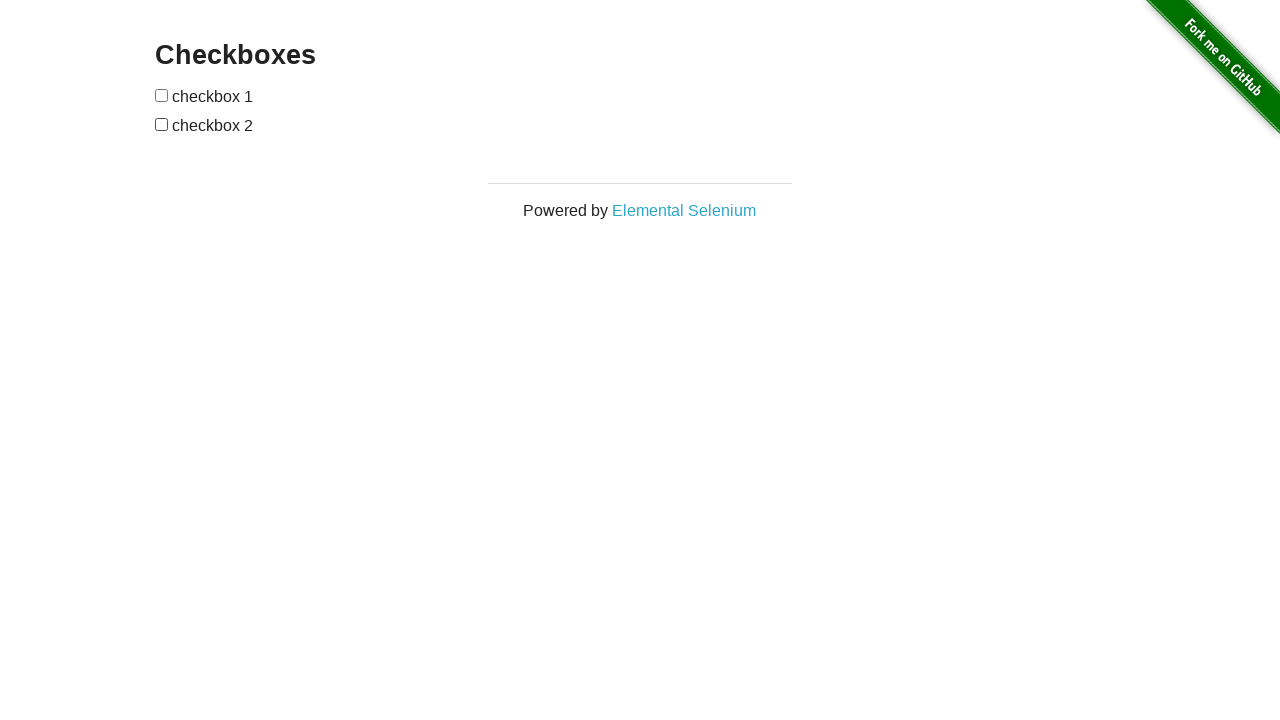

Verified checkbox two is now unchecked
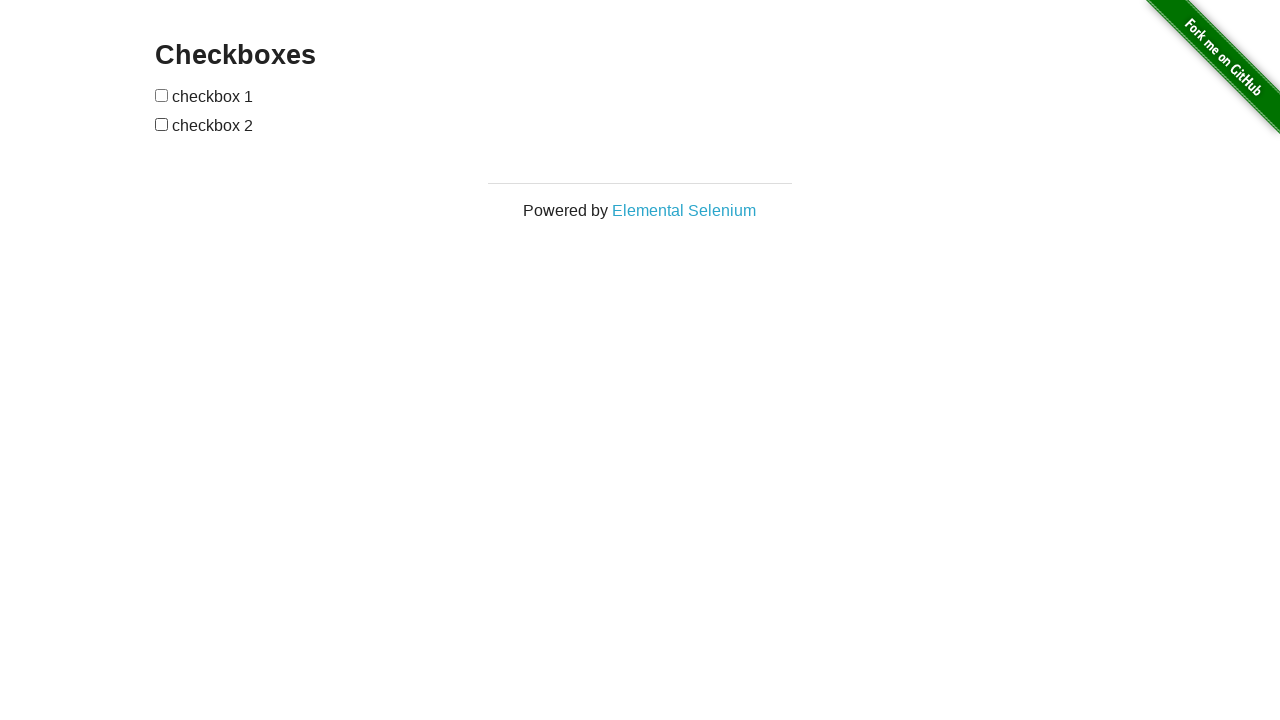

Clicked checkbox two again to check it at (162, 124) on xpath=//form[@id='checkboxes']/input >> nth=1
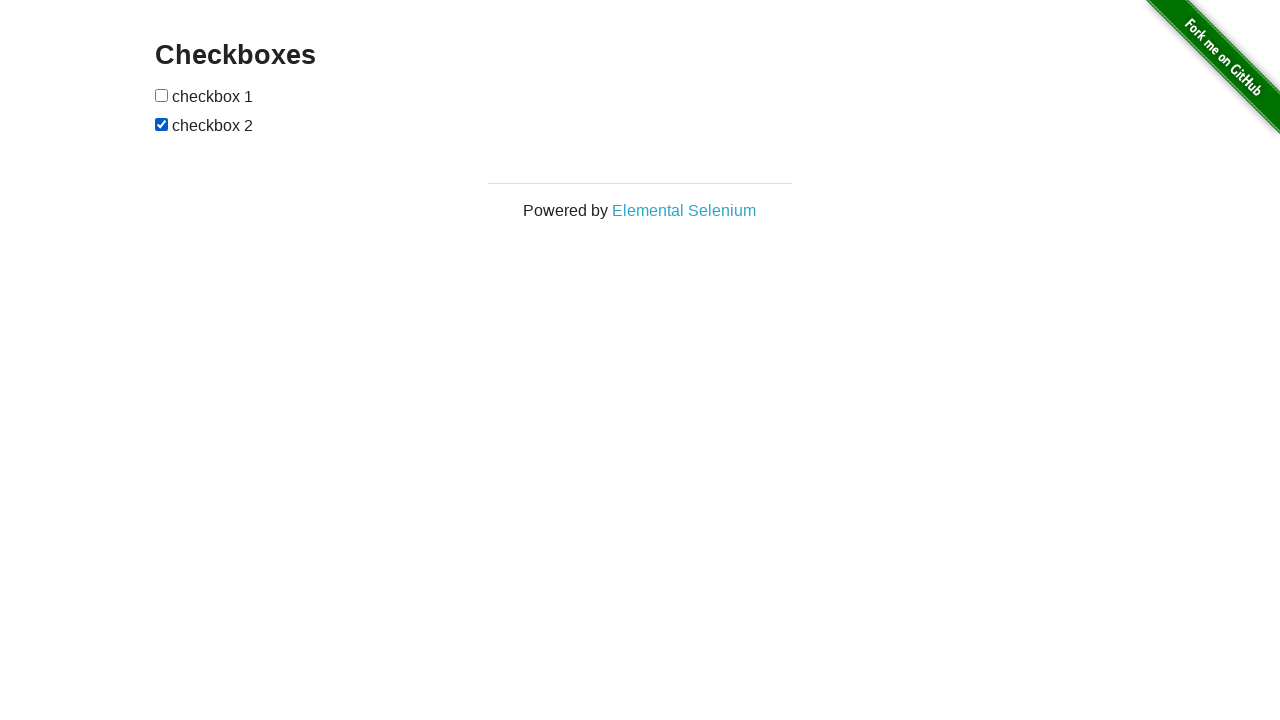

Verified checkbox two is now checked
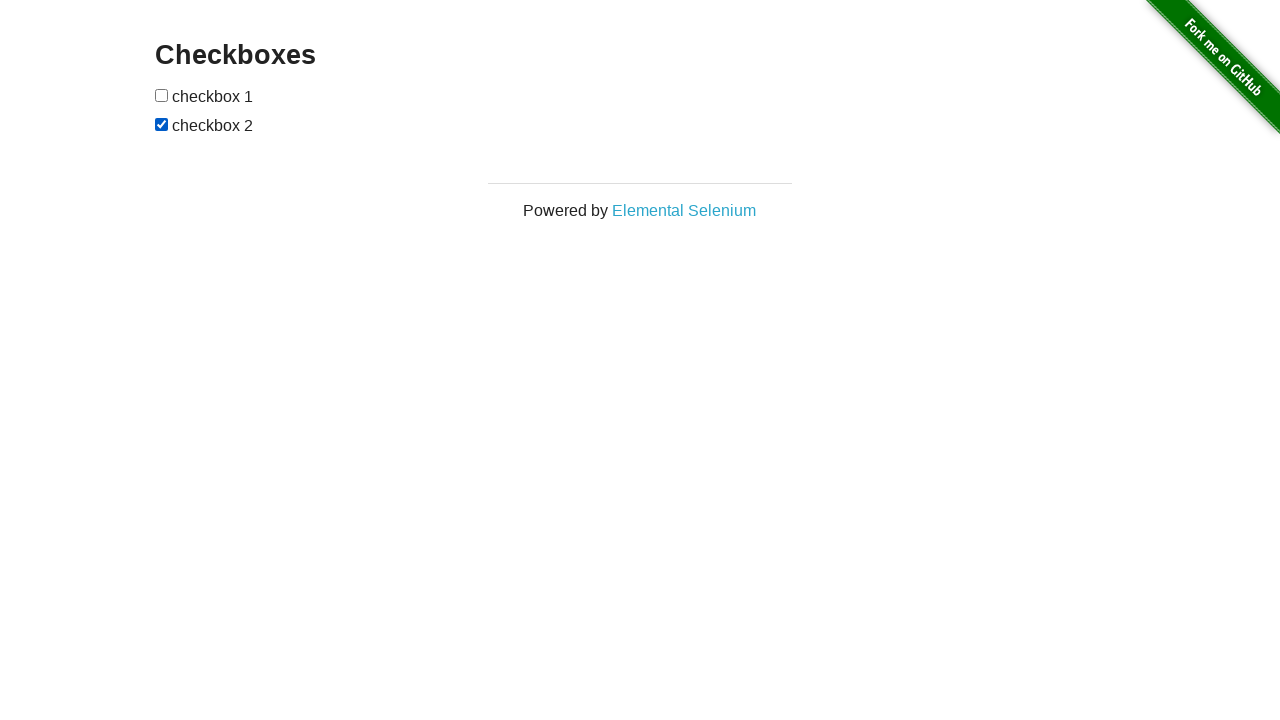

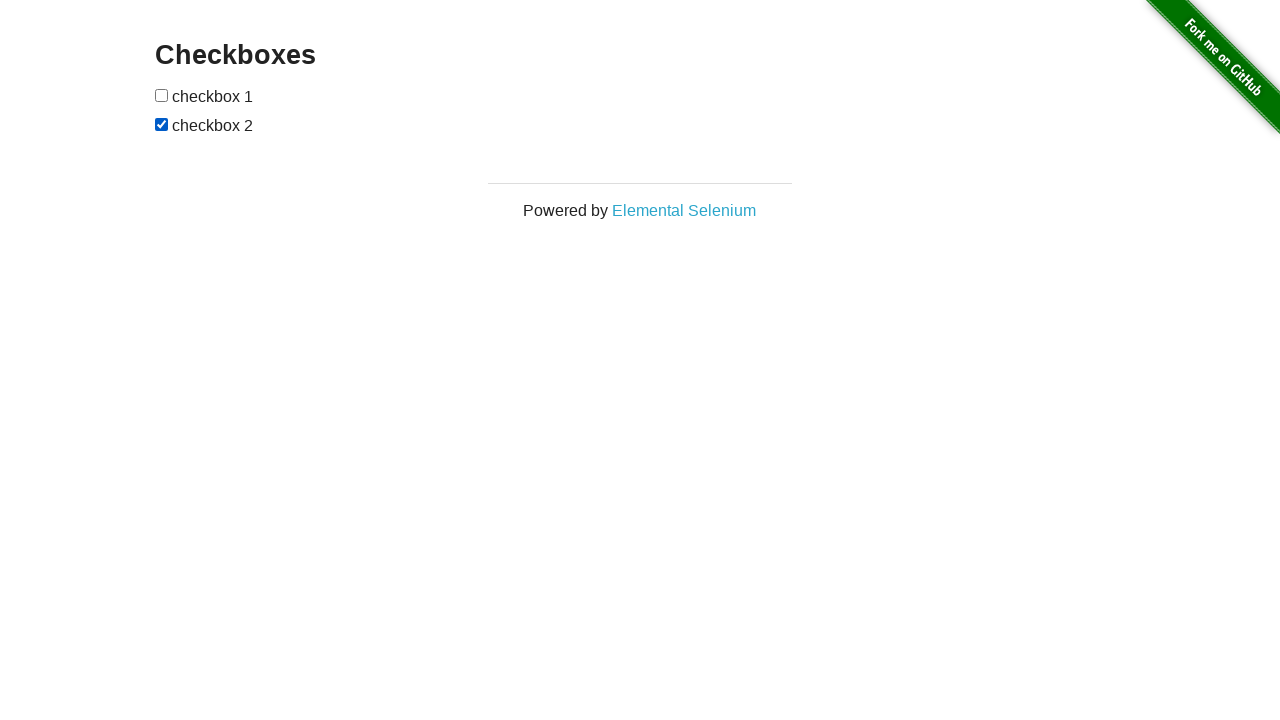